Tests the Texas Medicaid Online Provider Lookup page by selecting a health plan from the dropdown menu.

Starting URL: https://opl.tmhp.com/

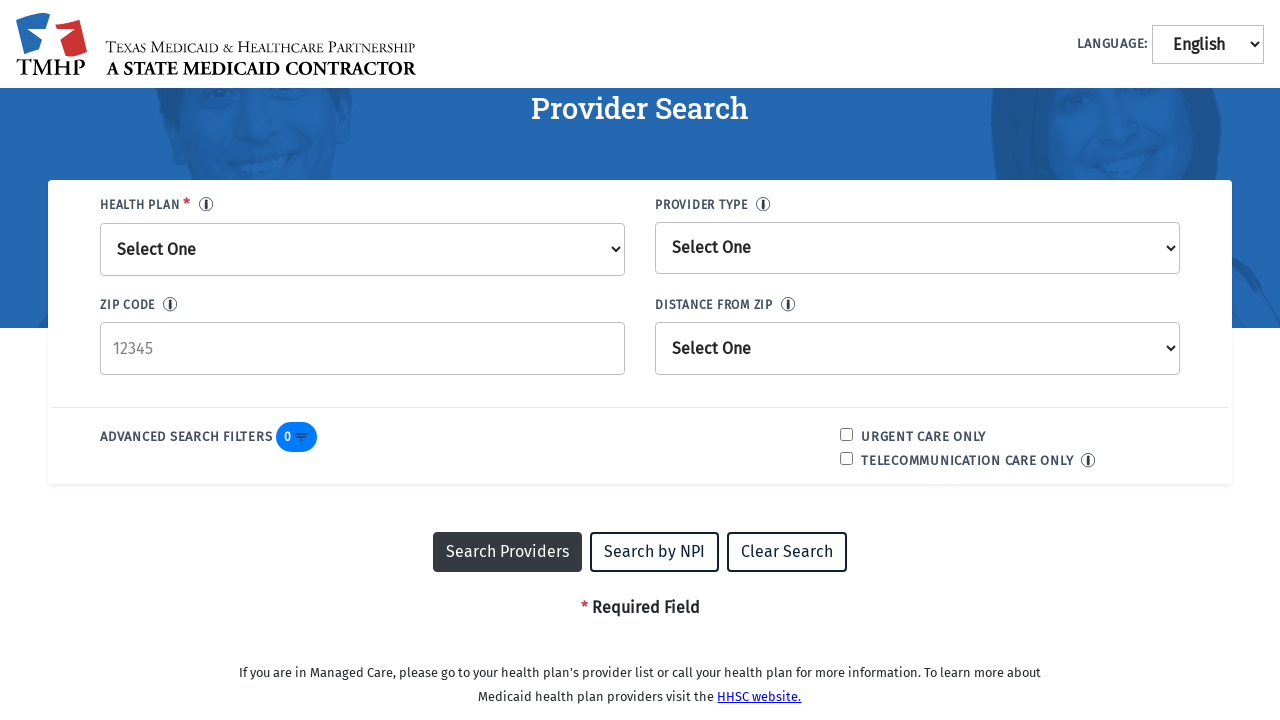

Health plan dropdown selector became available
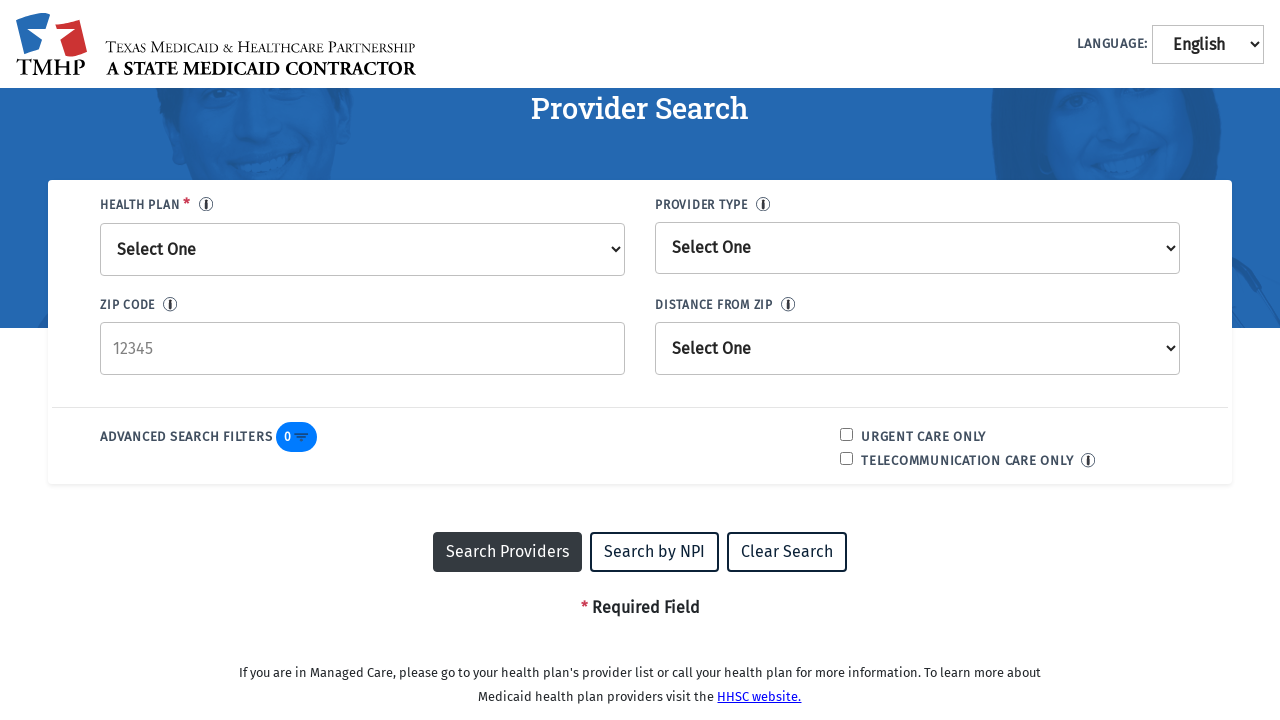

Selected health plan option with value '10' from dropdown menu on select[name='HealthPlan']
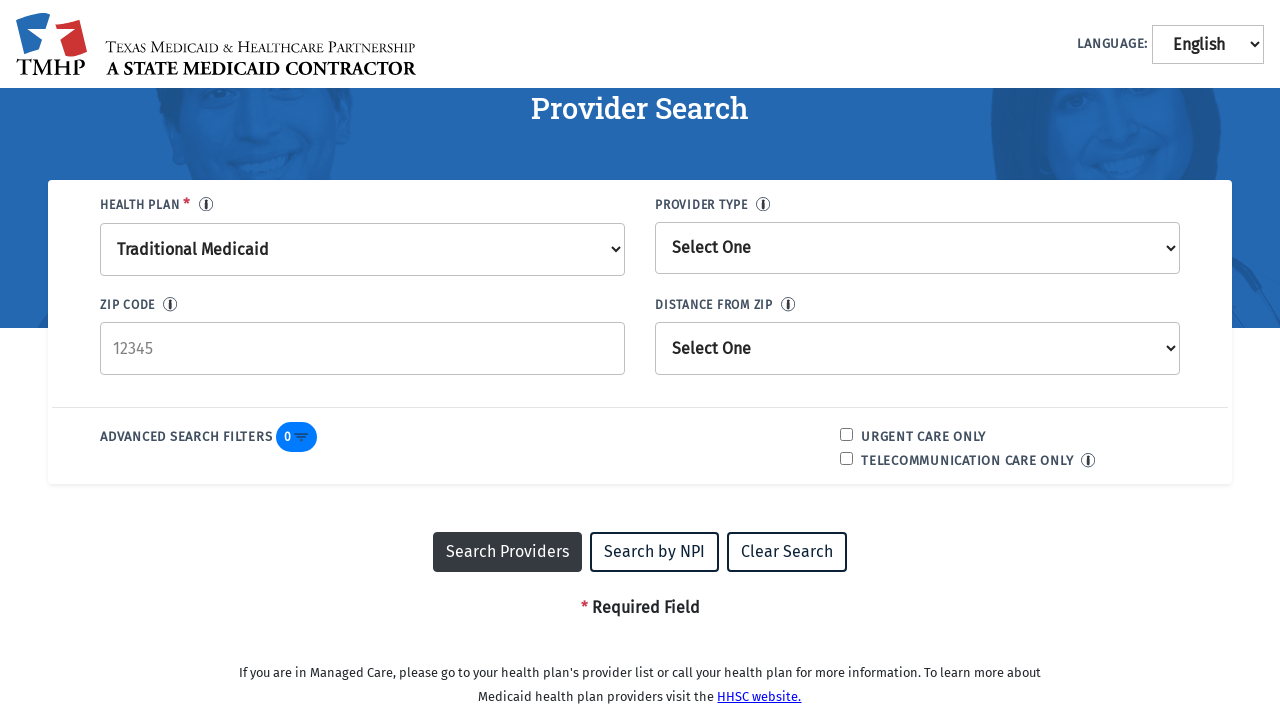

Waited 2 seconds for page to respond to health plan selection
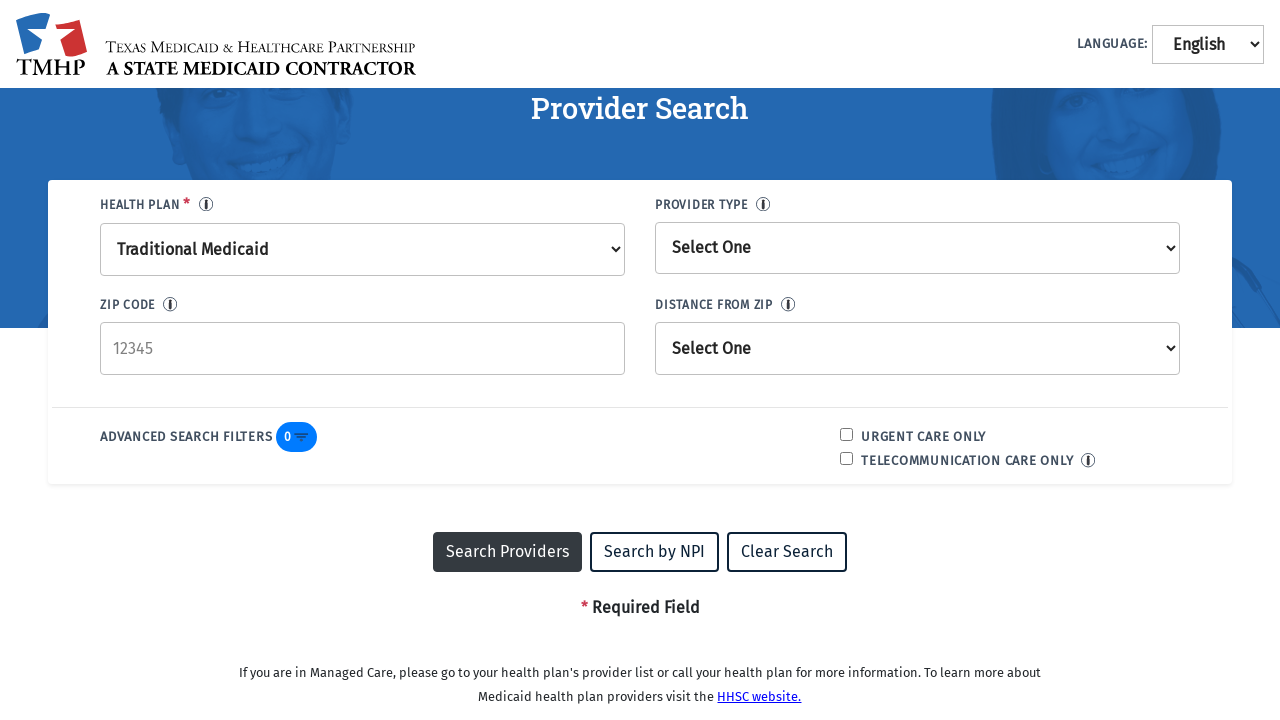

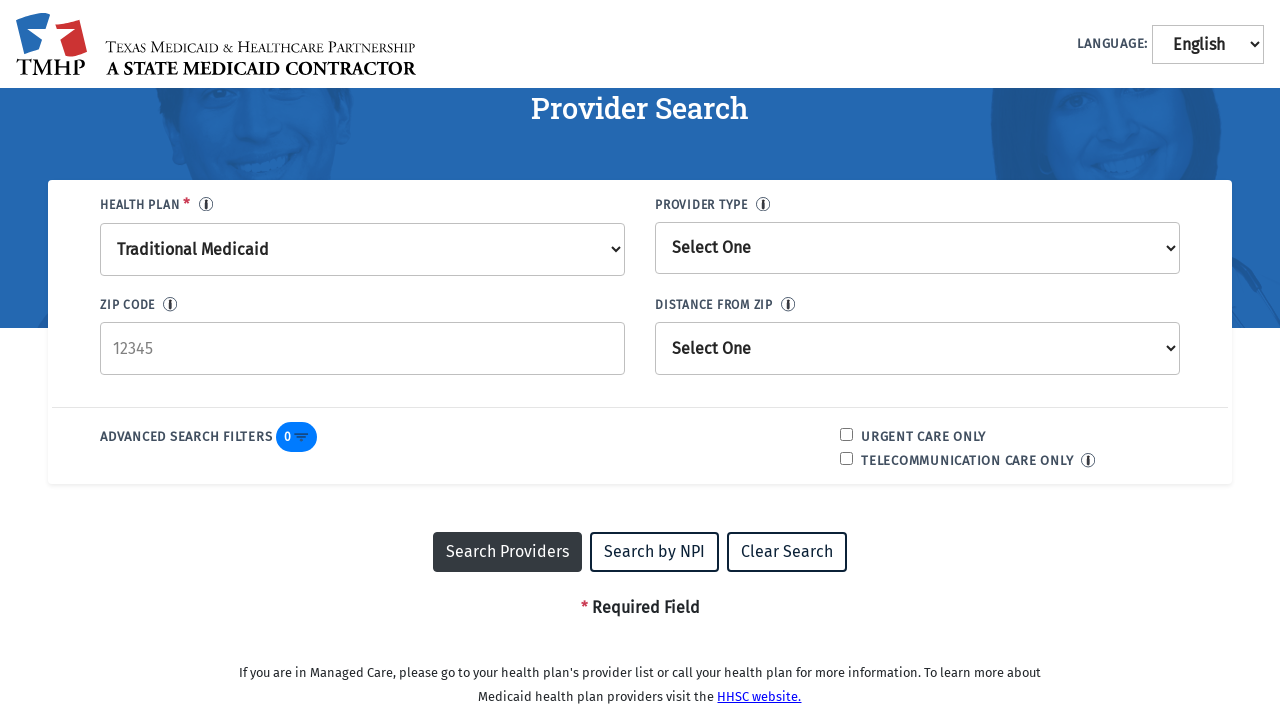